Navigates to TechPro Education homepage

Starting URL: https://www.techproeducation.com

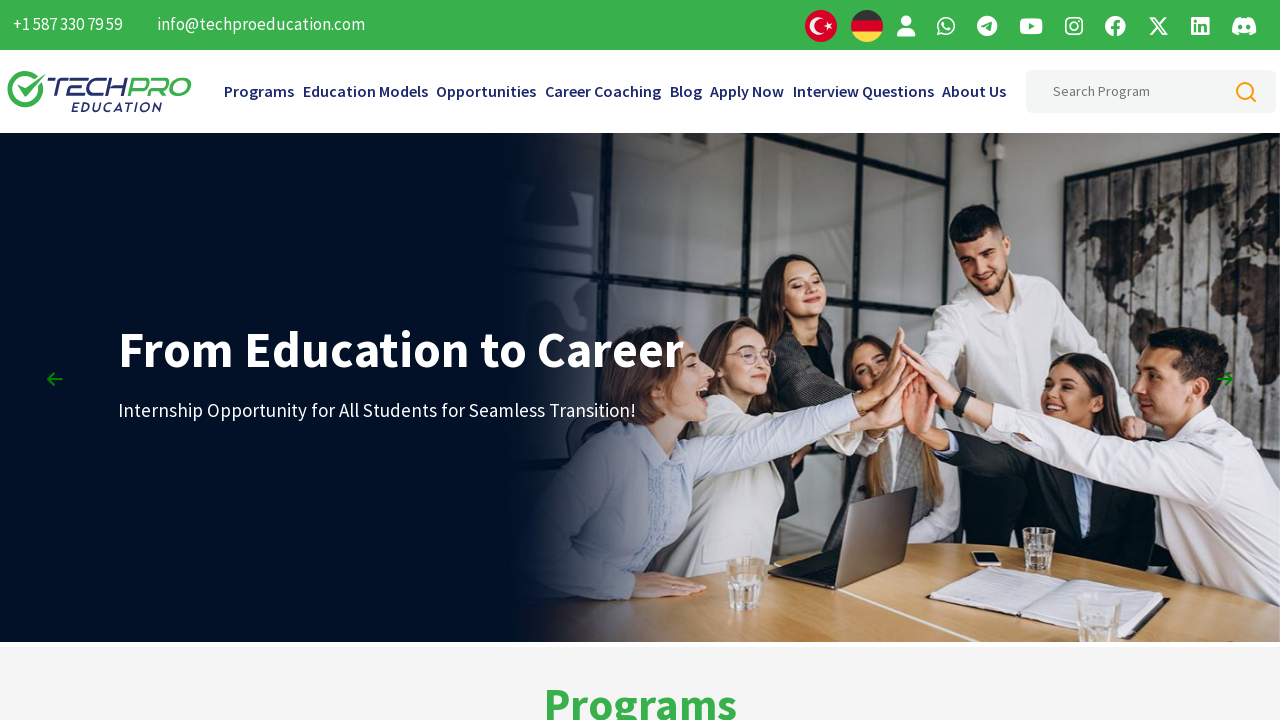

Initial screenshot of TechPro Education homepage
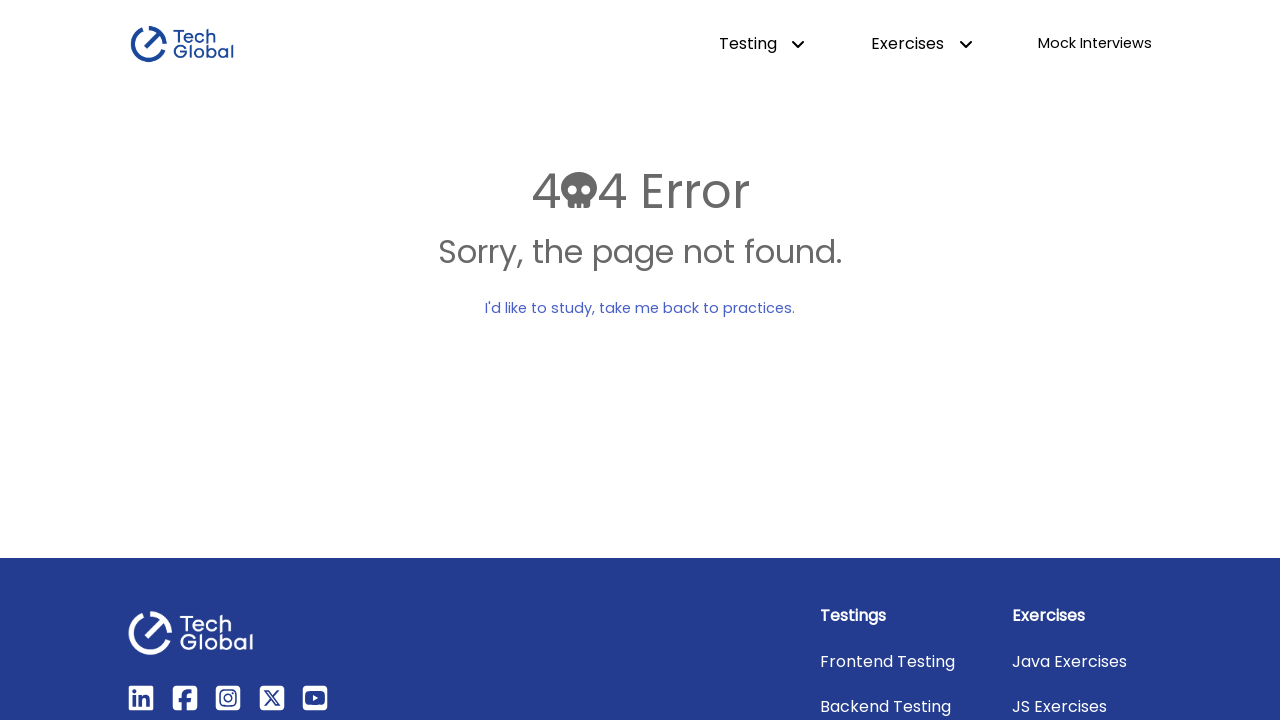

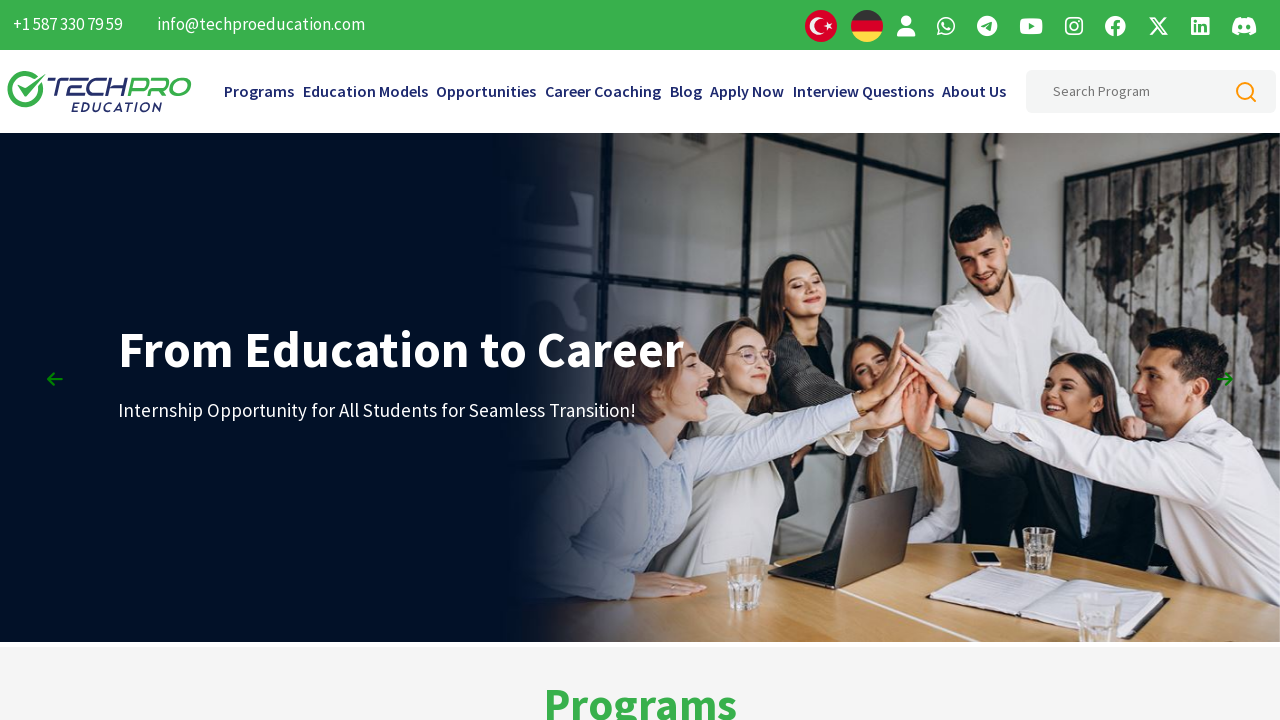